Clicks through 13 category elements on the homepage and navigates back after each click

Starting URL: https://www.dubizzle.com.bh/en/

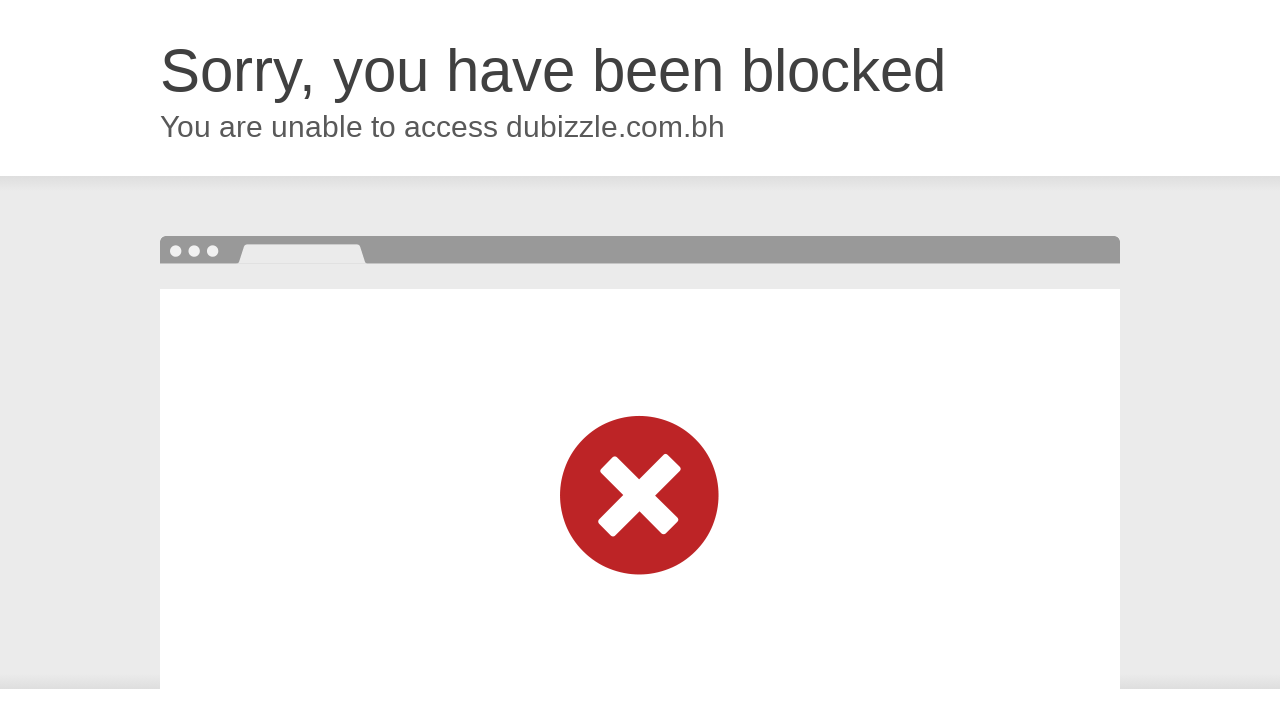

Waited 5 seconds before category interaction
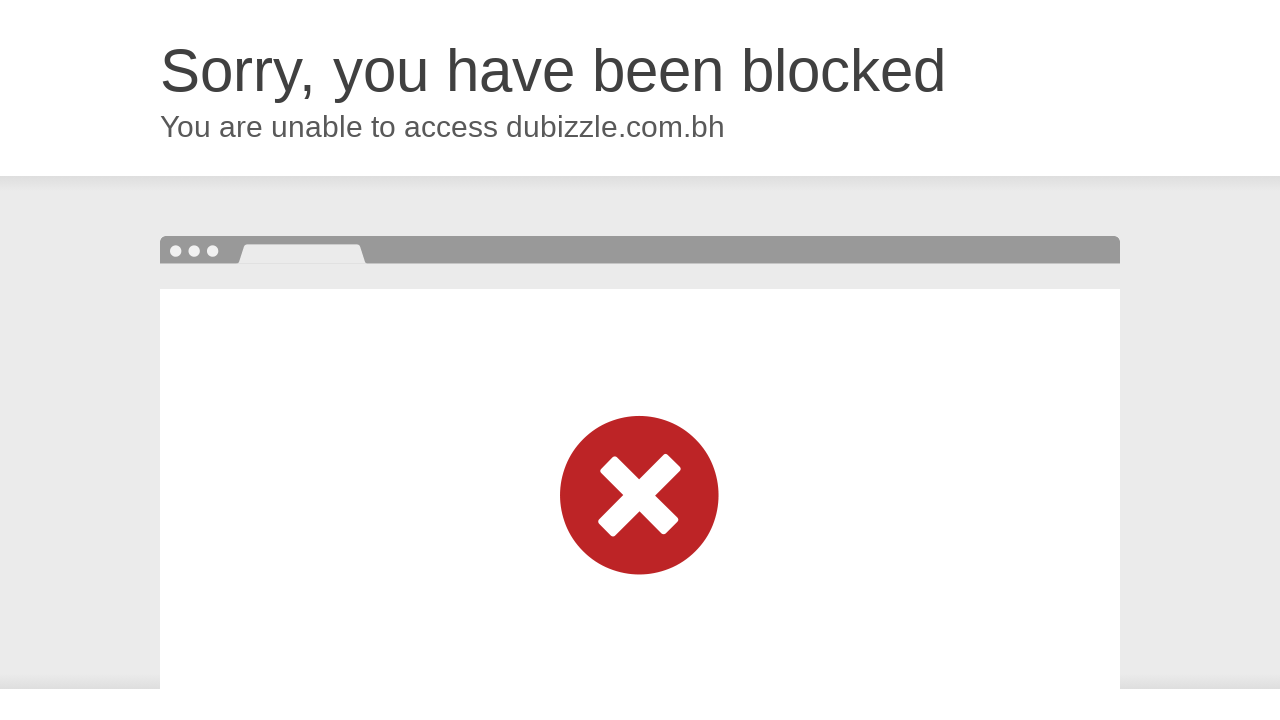

Navigated back from category
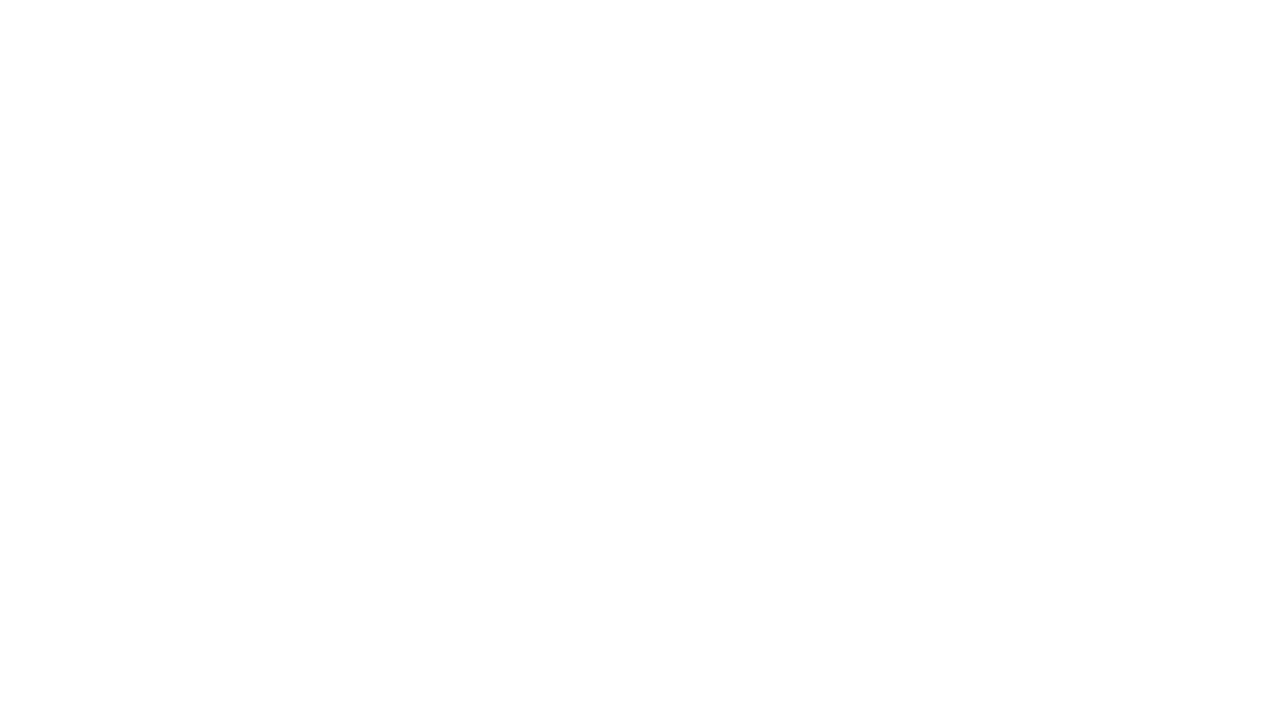

Waited 5 seconds before category interaction
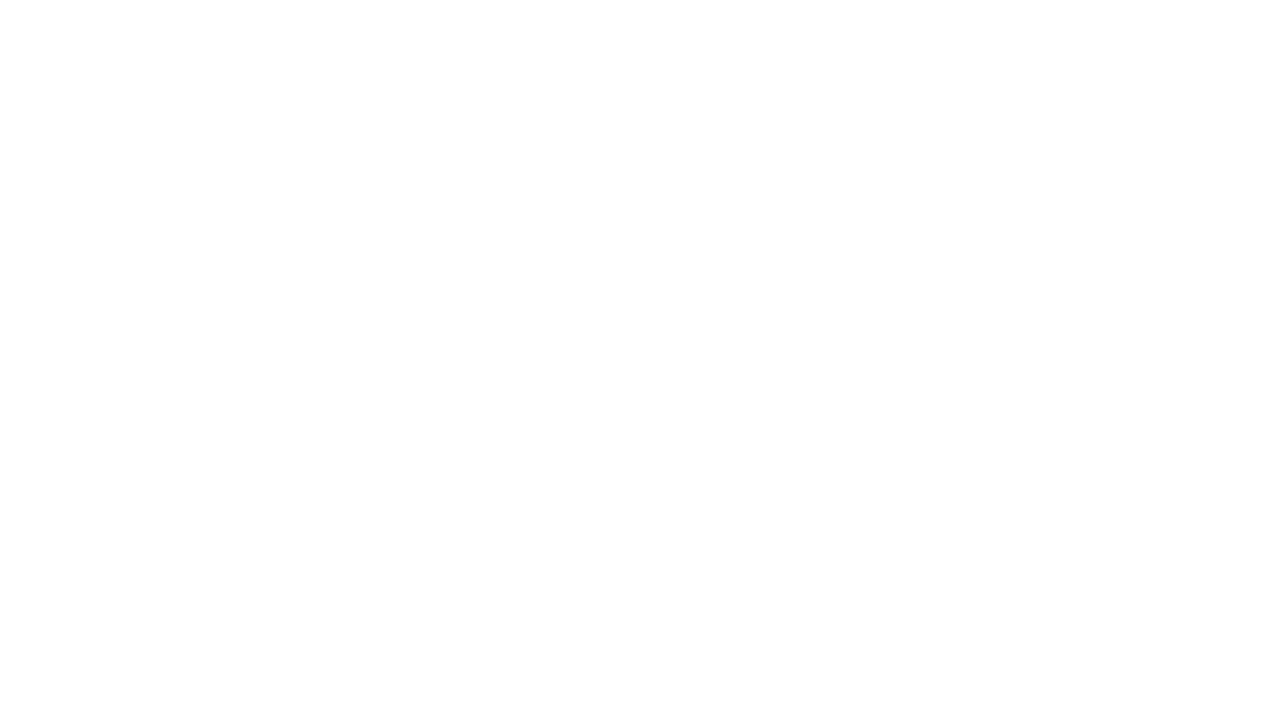

Navigated back from category
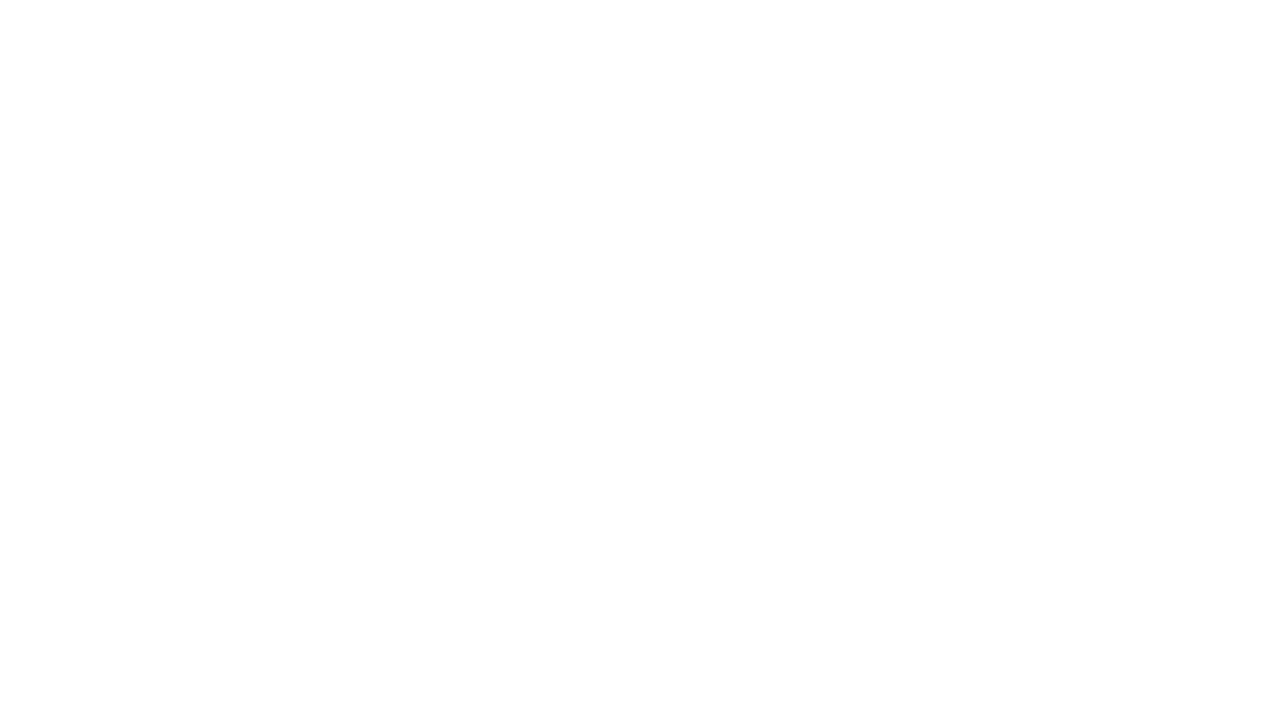

Waited 5 seconds before category interaction
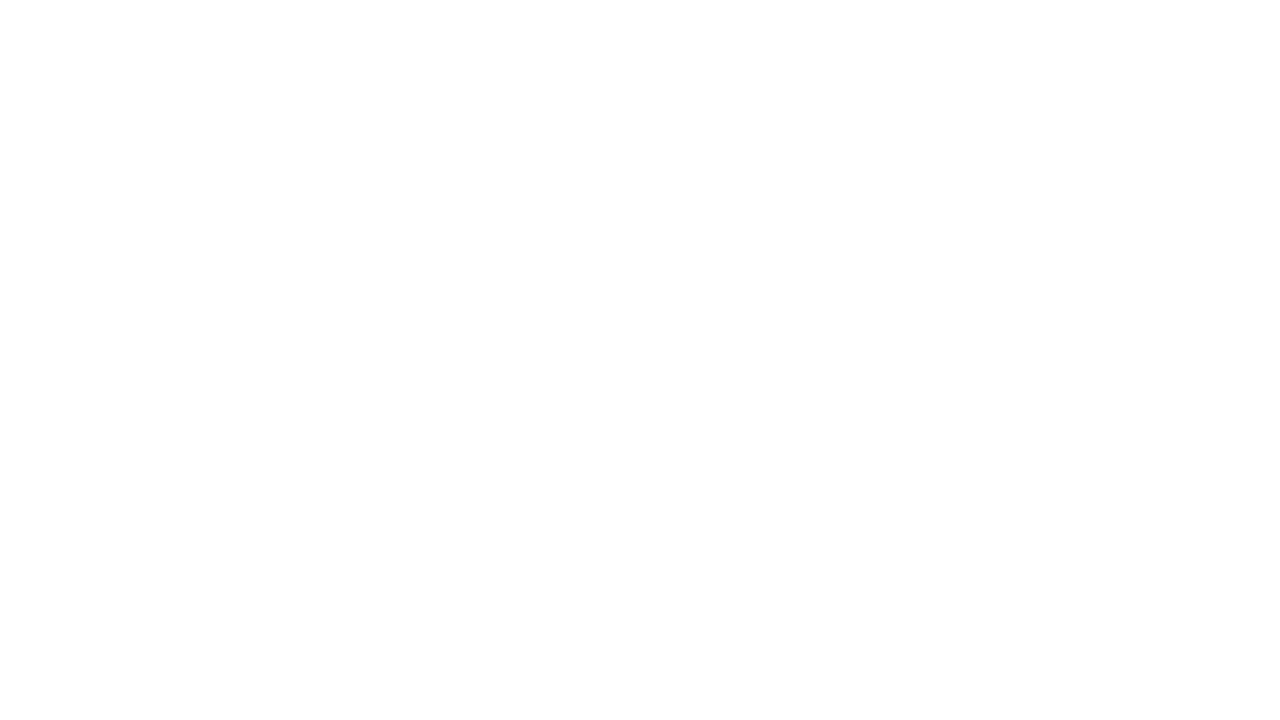

Navigated back from category
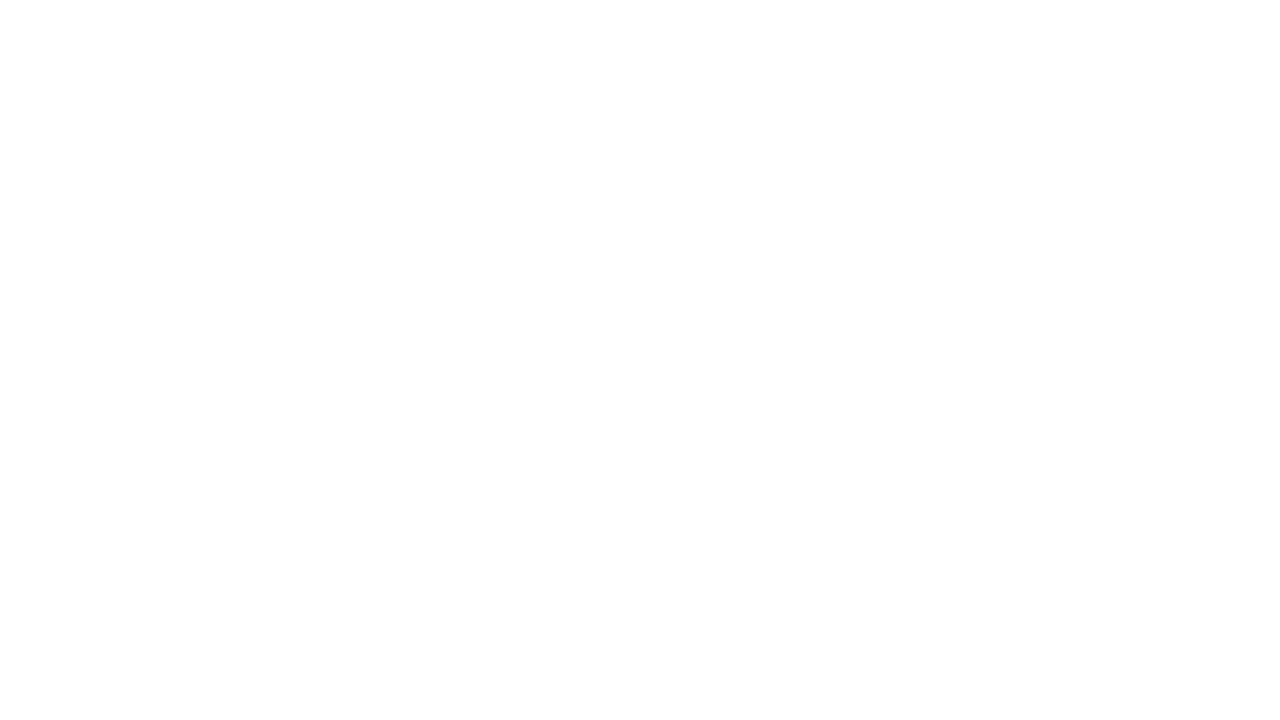

Waited 5 seconds before category interaction
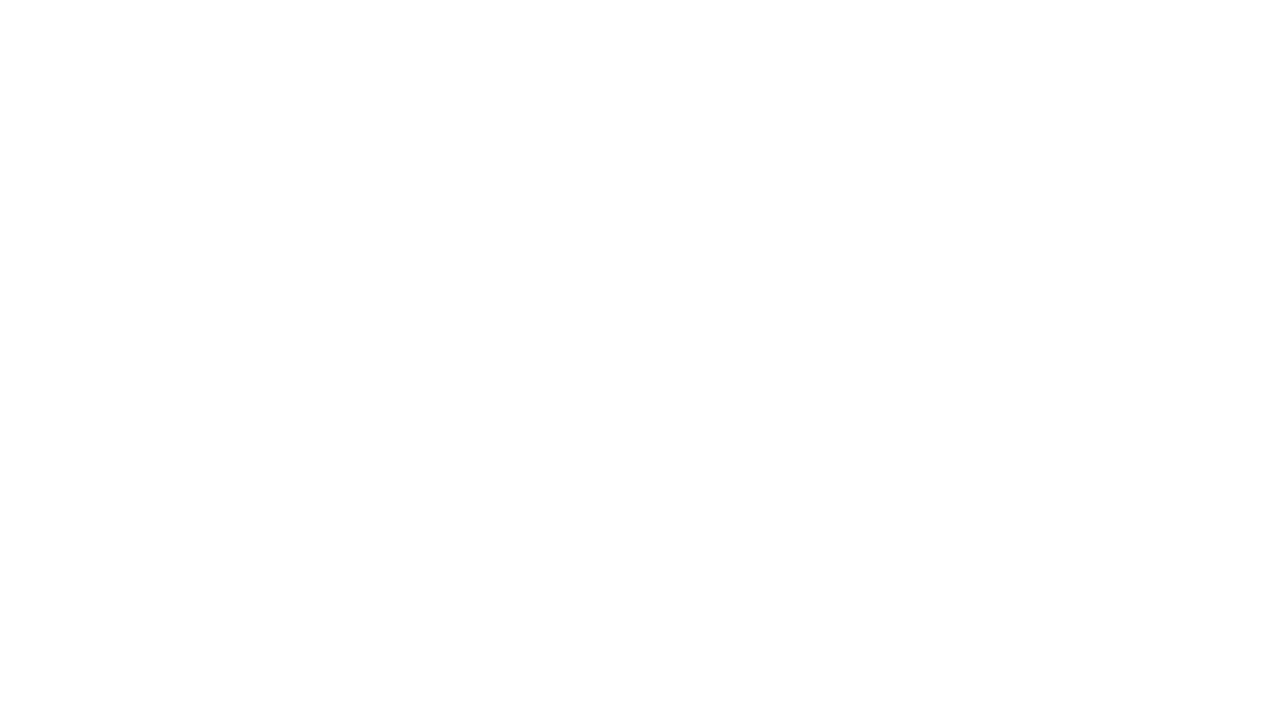

Navigated back from category
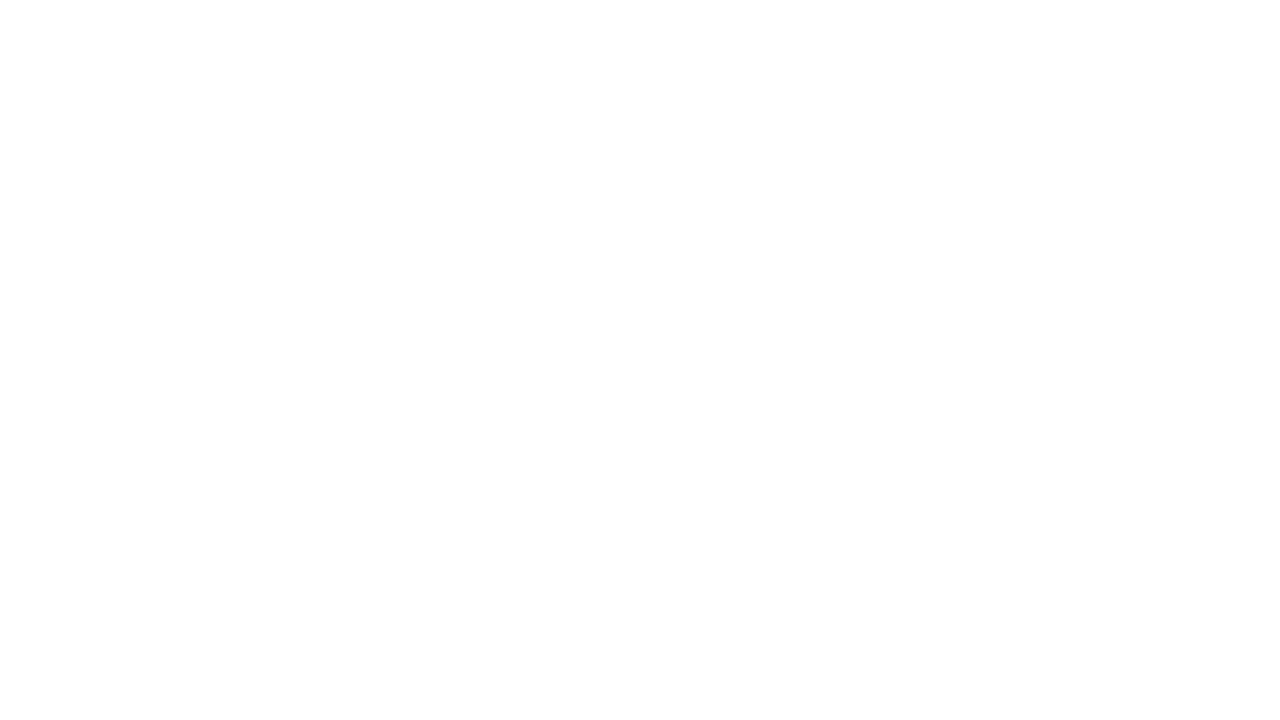

Waited 5 seconds before category interaction
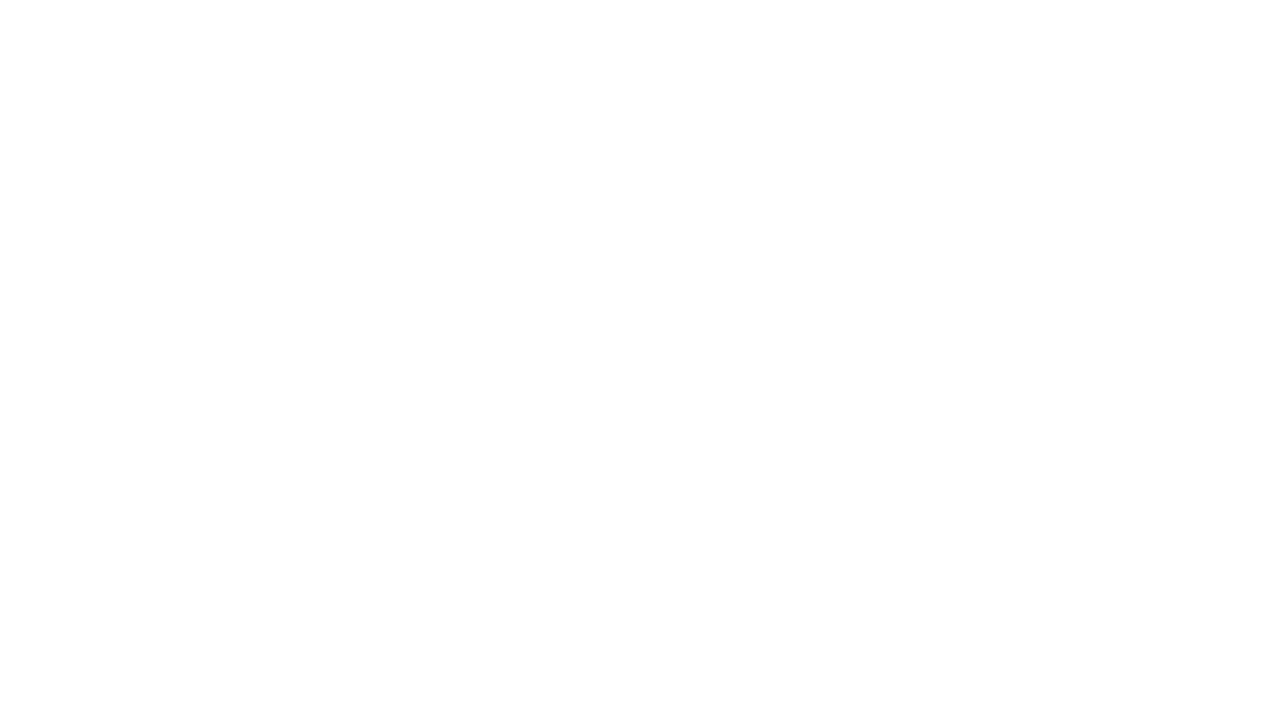

Navigated back from category
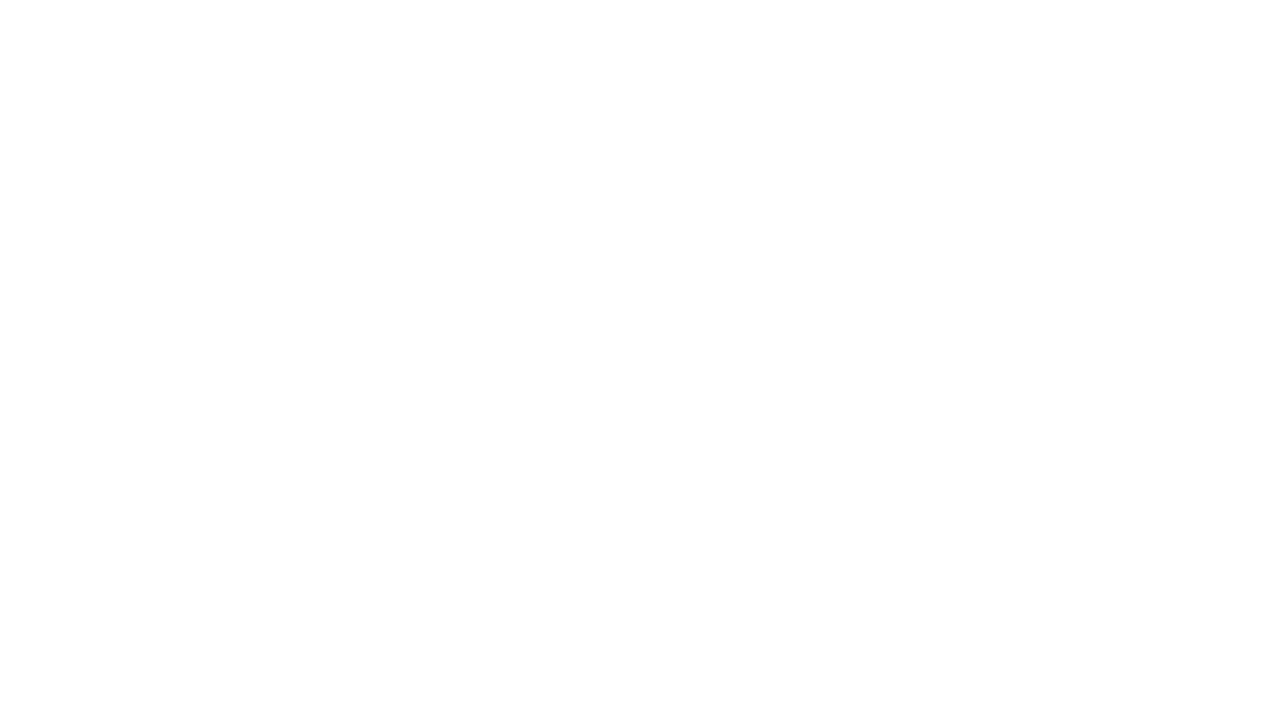

Waited 5 seconds before category interaction
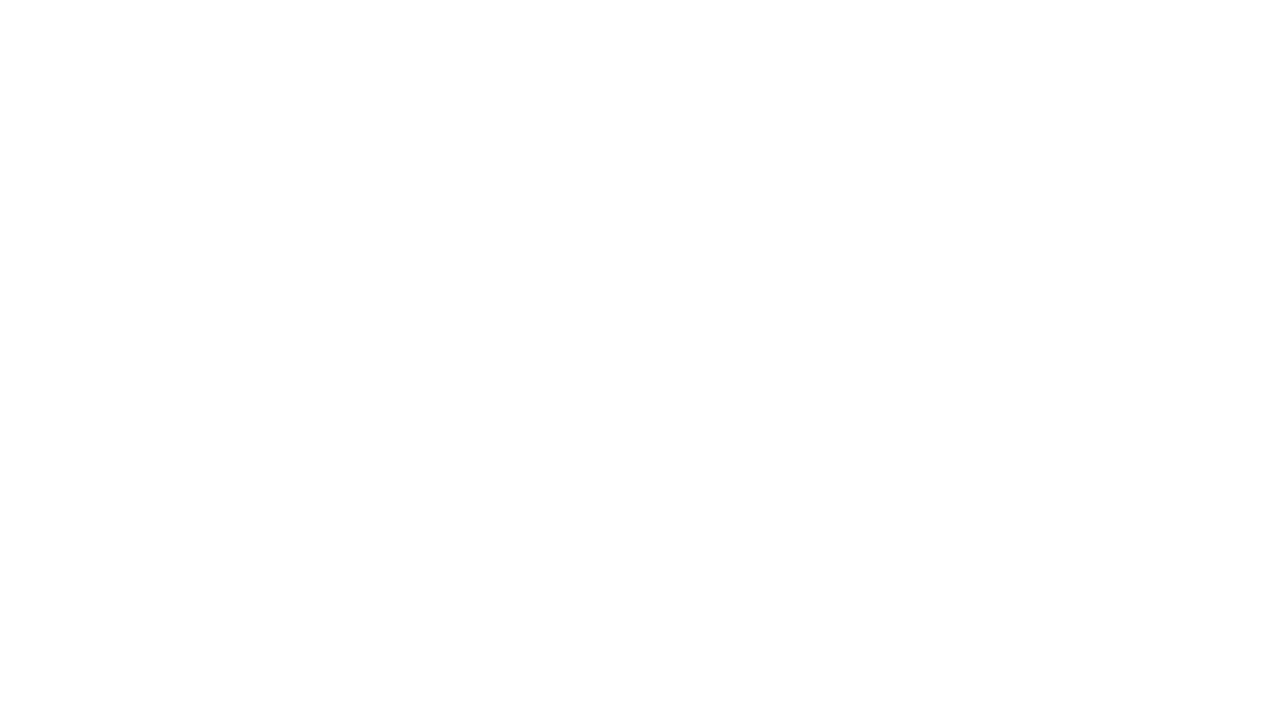

Navigated back from category
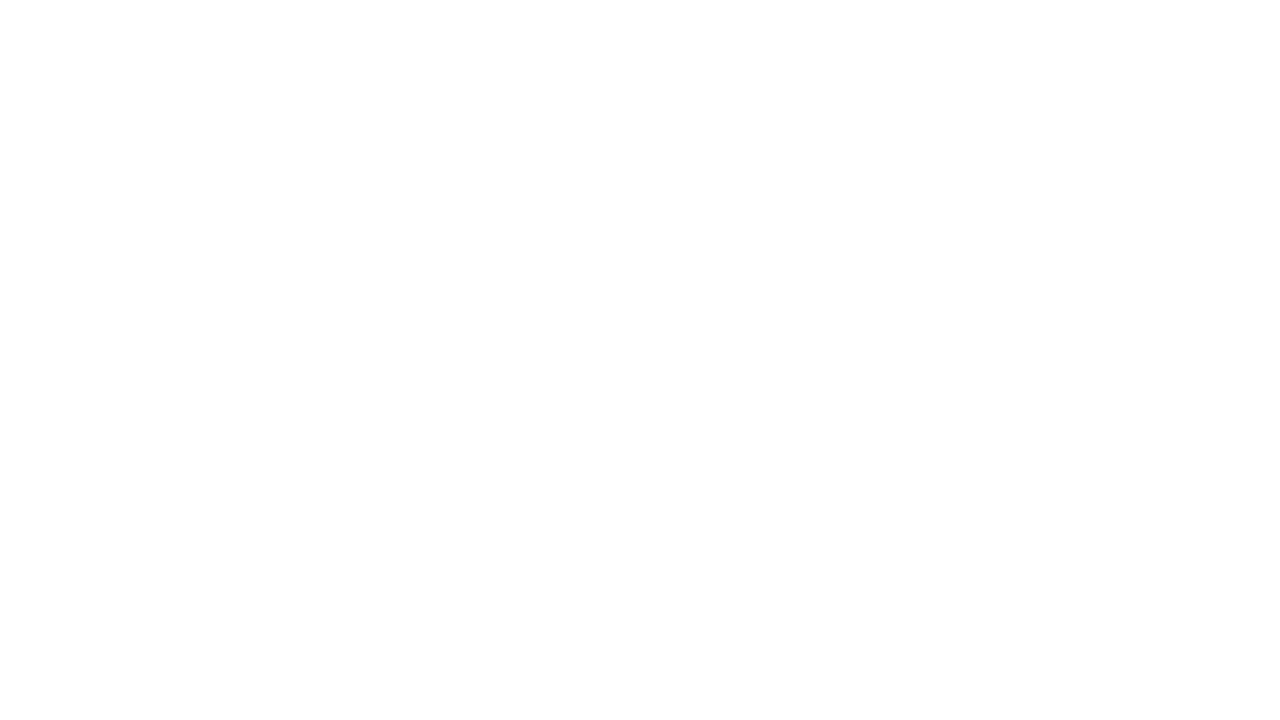

Waited 5 seconds before category interaction
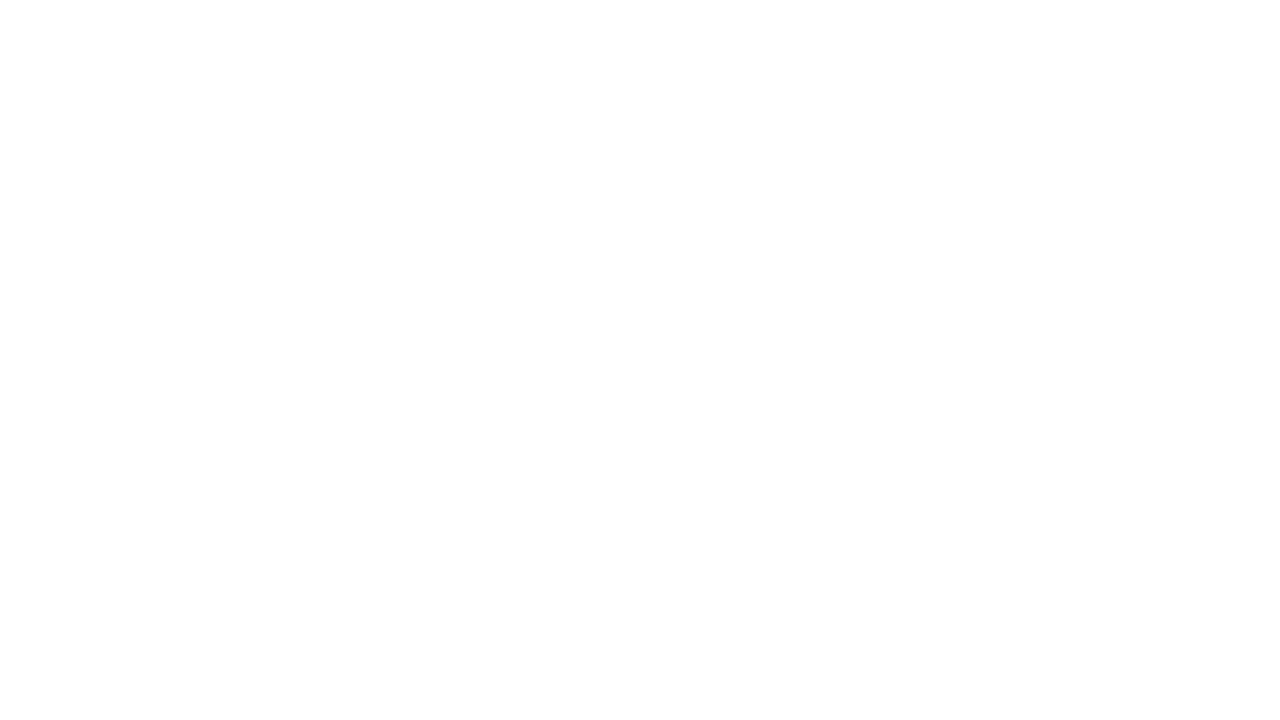

Navigated back from category
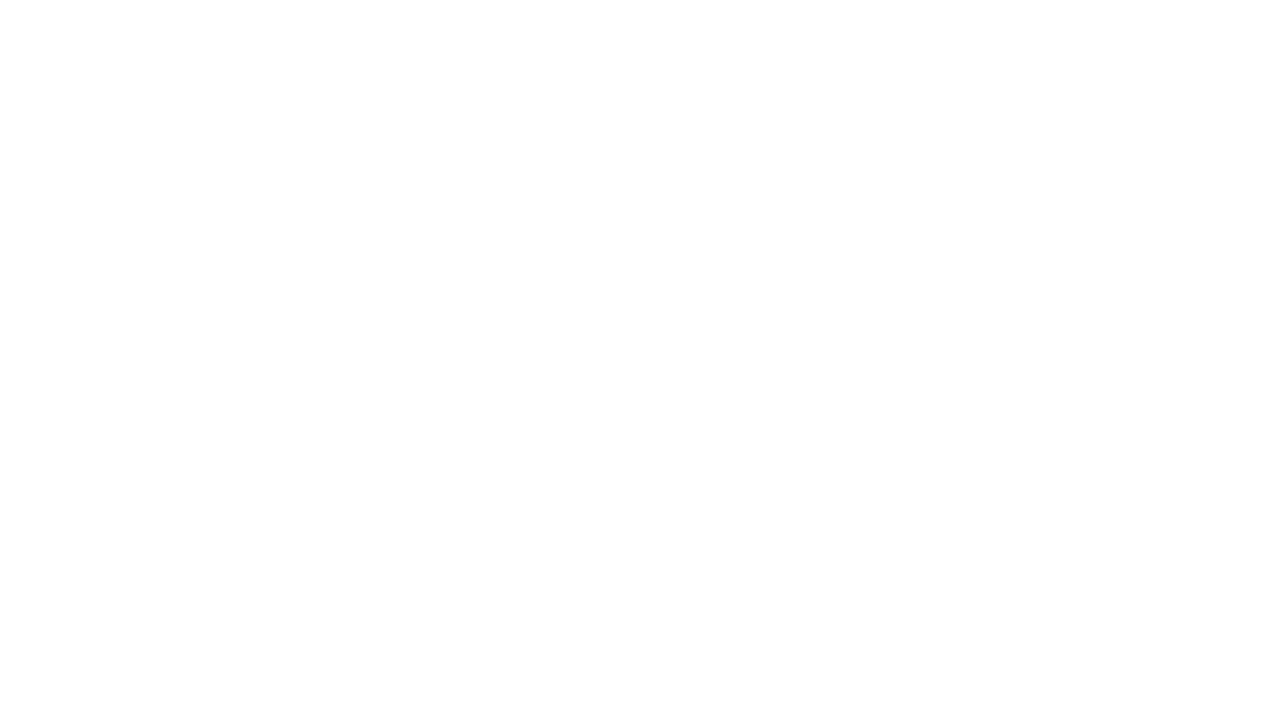

Waited 5 seconds before category interaction
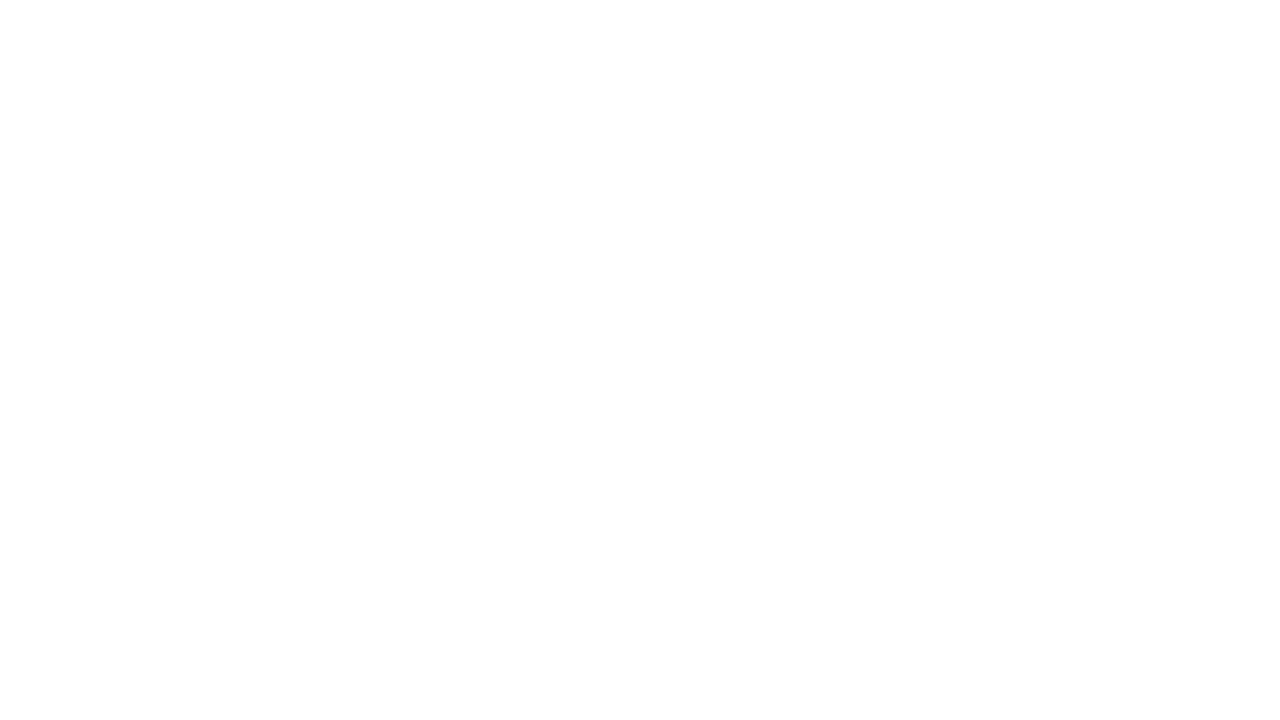

Navigated back from category
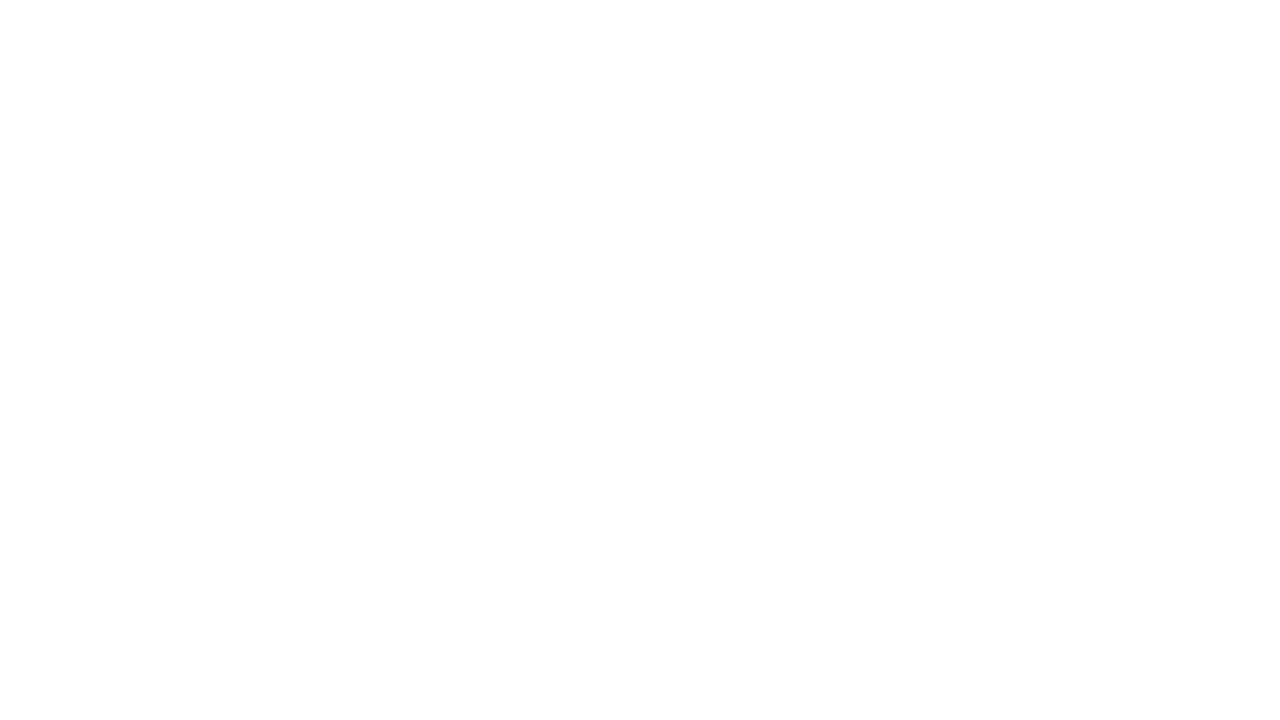

Waited 5 seconds before category interaction
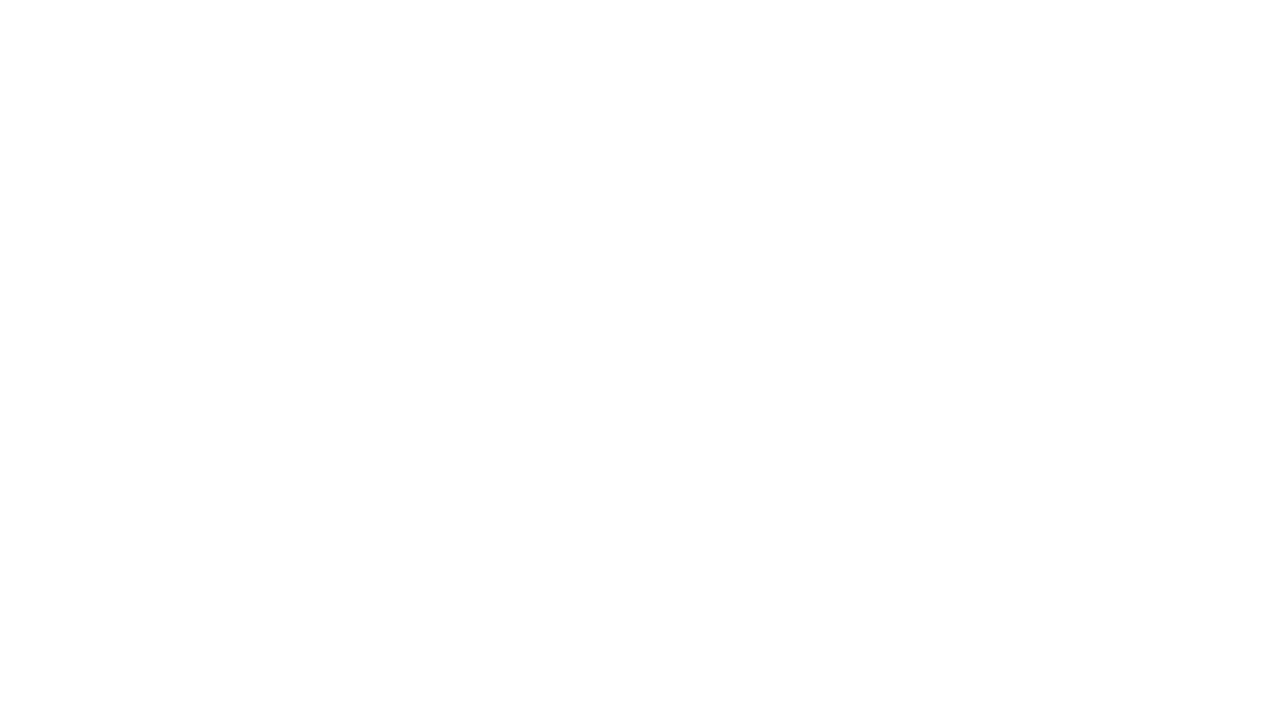

Navigated back from category
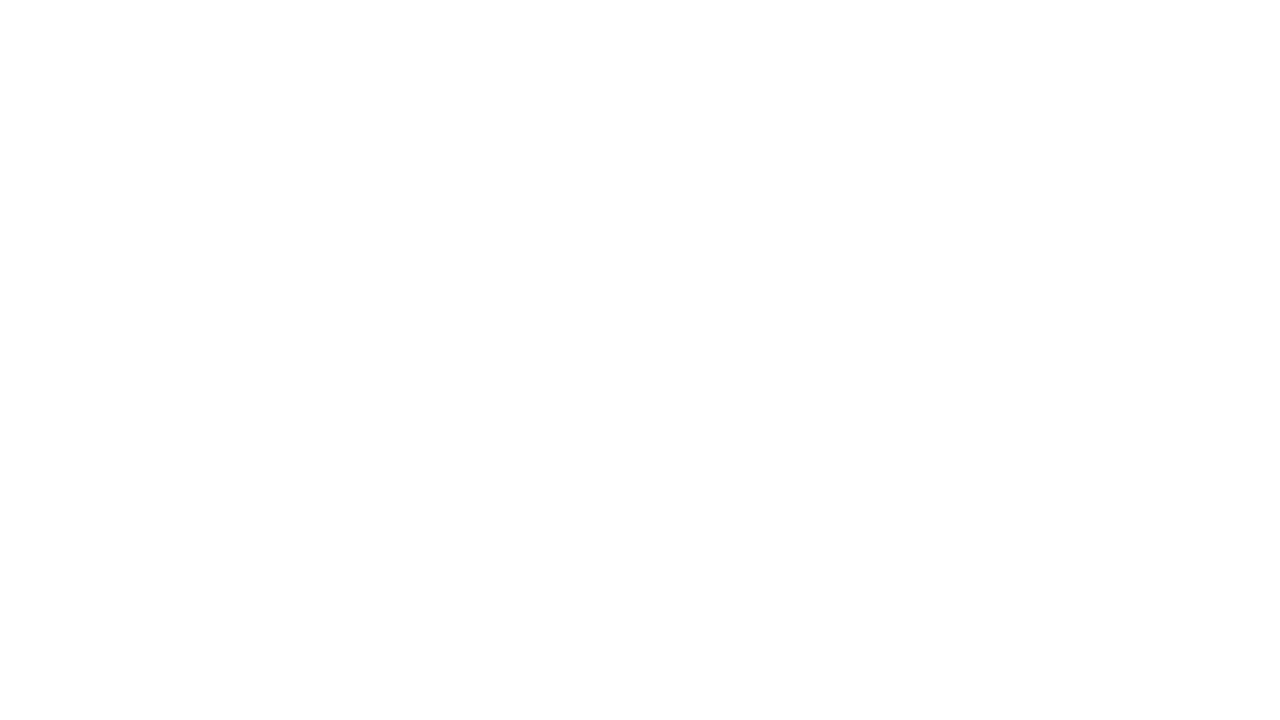

Waited 5 seconds before category interaction
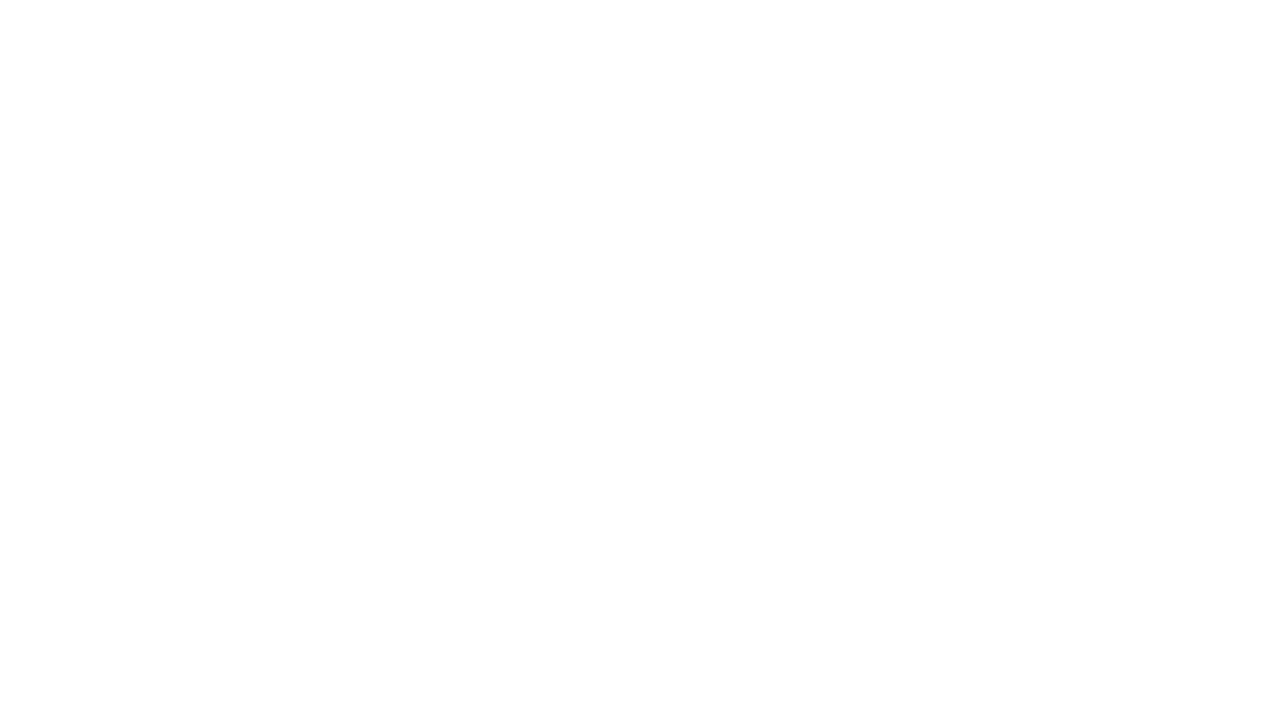

Navigated back from category
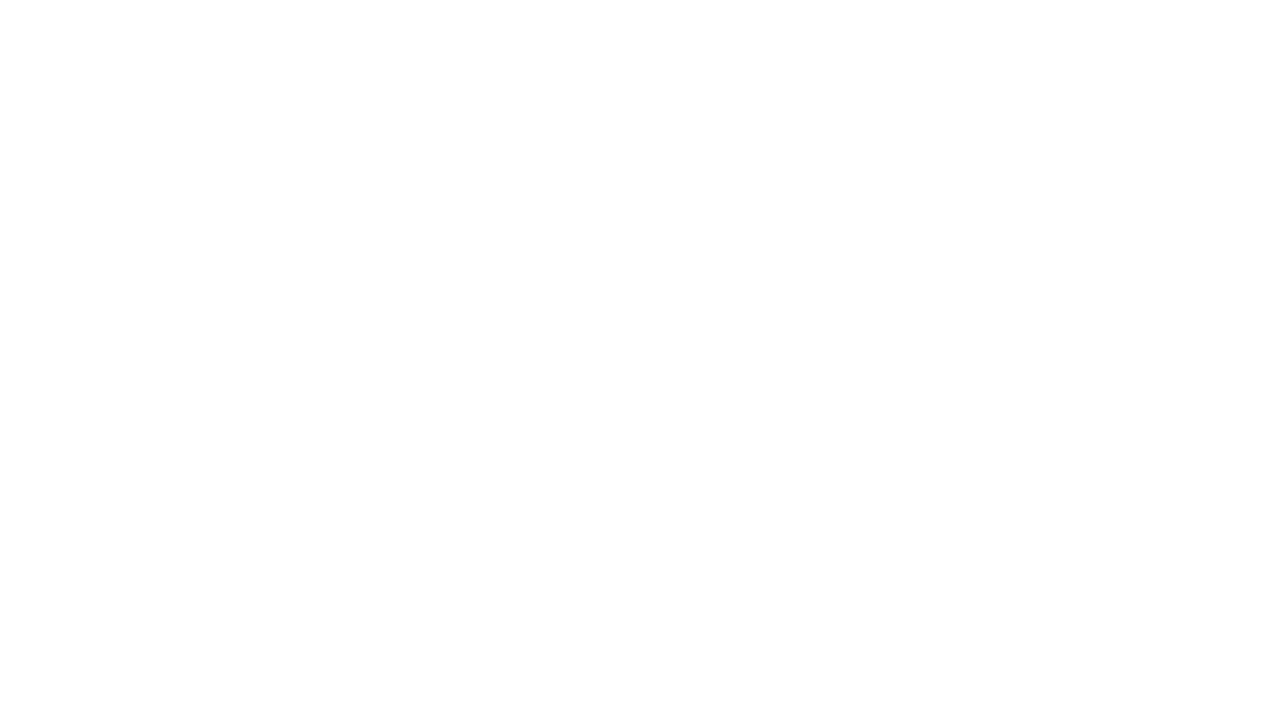

Waited 5 seconds before category interaction
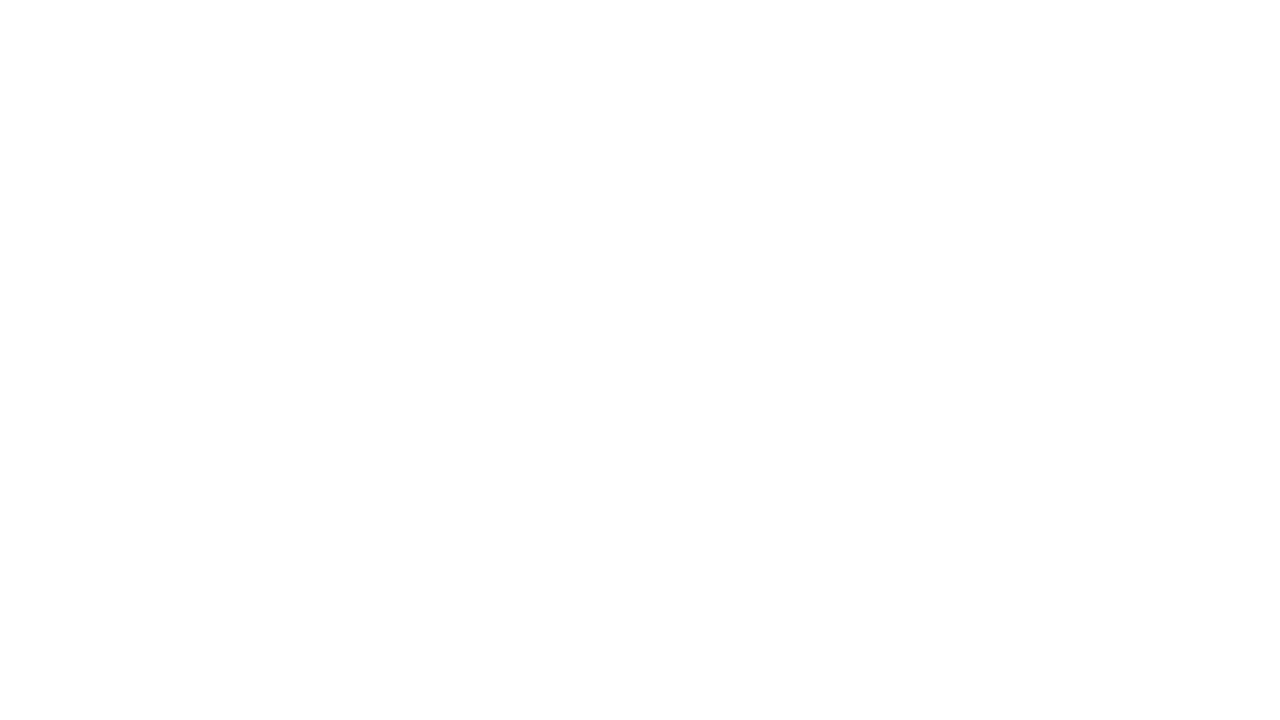

Navigated back from category
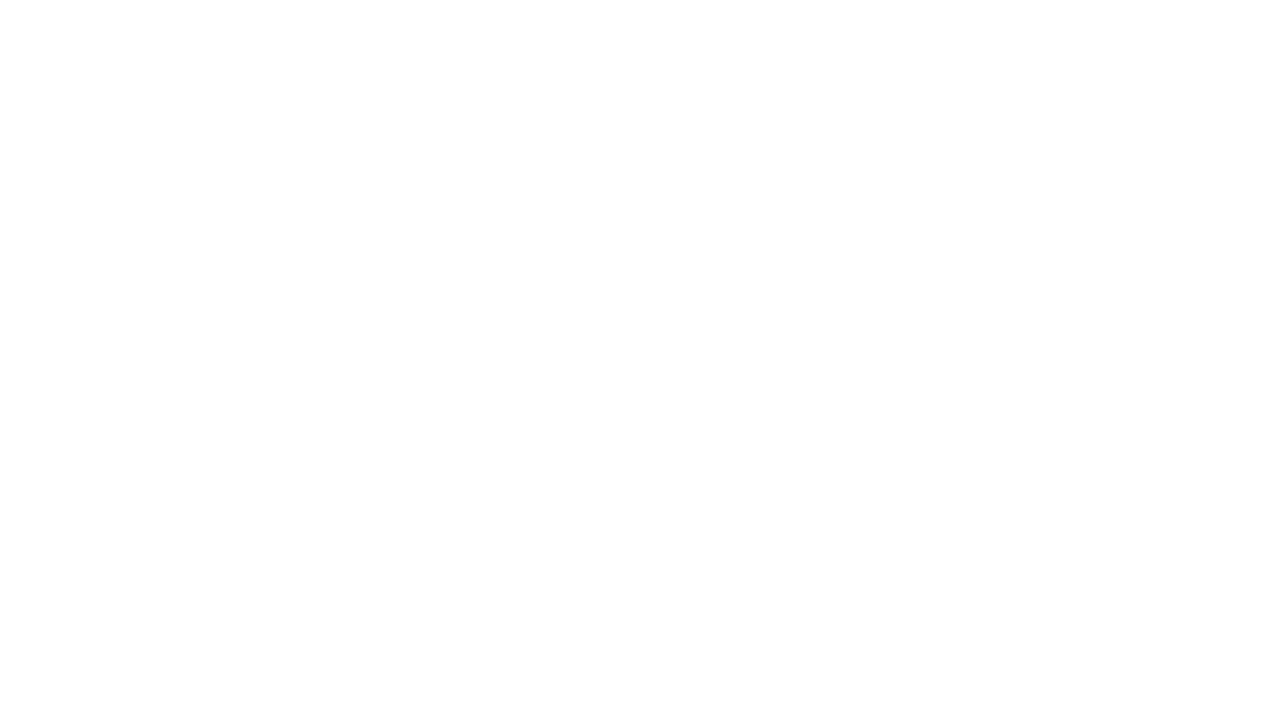

Waited 5 seconds before category interaction
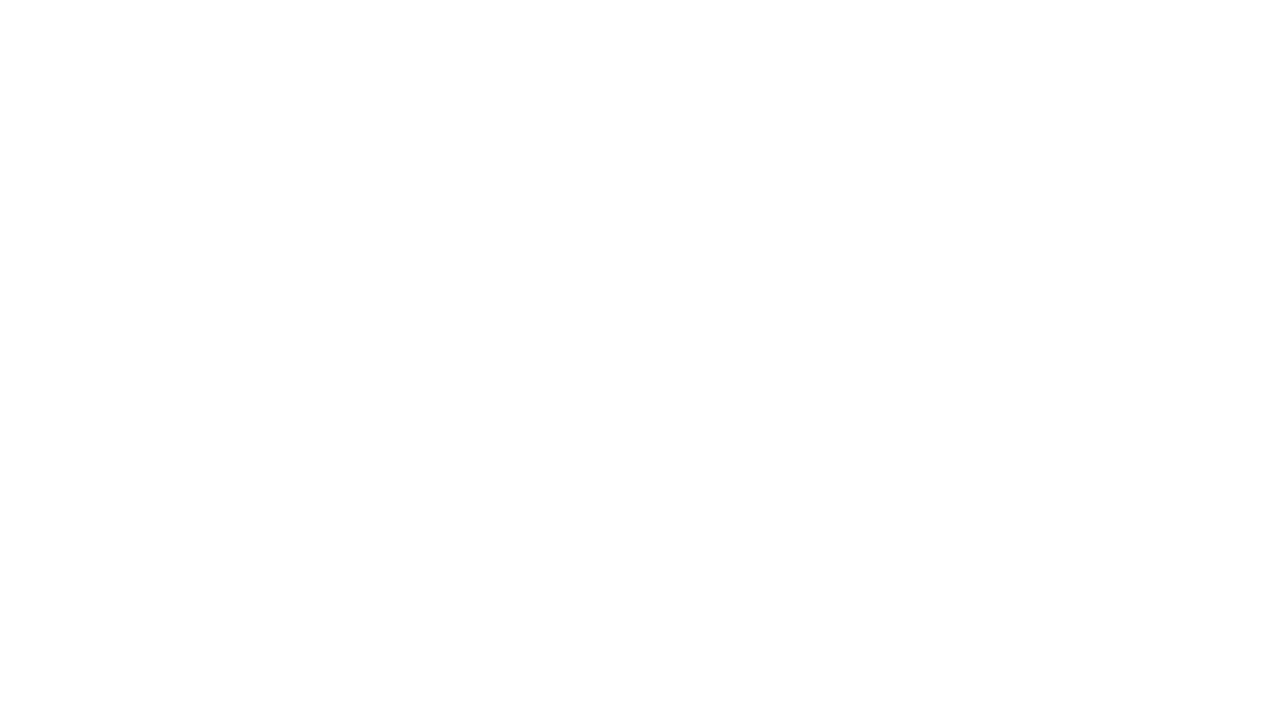

Navigated back from category
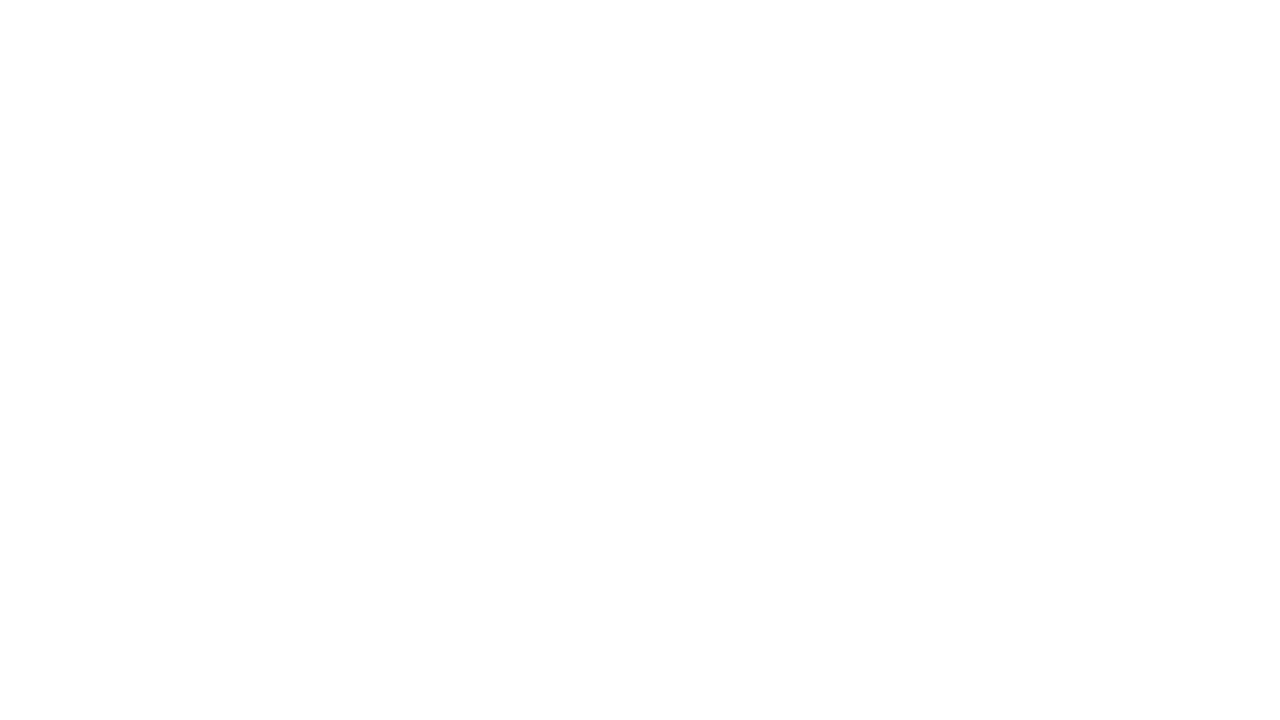

Waited 5 seconds before category interaction
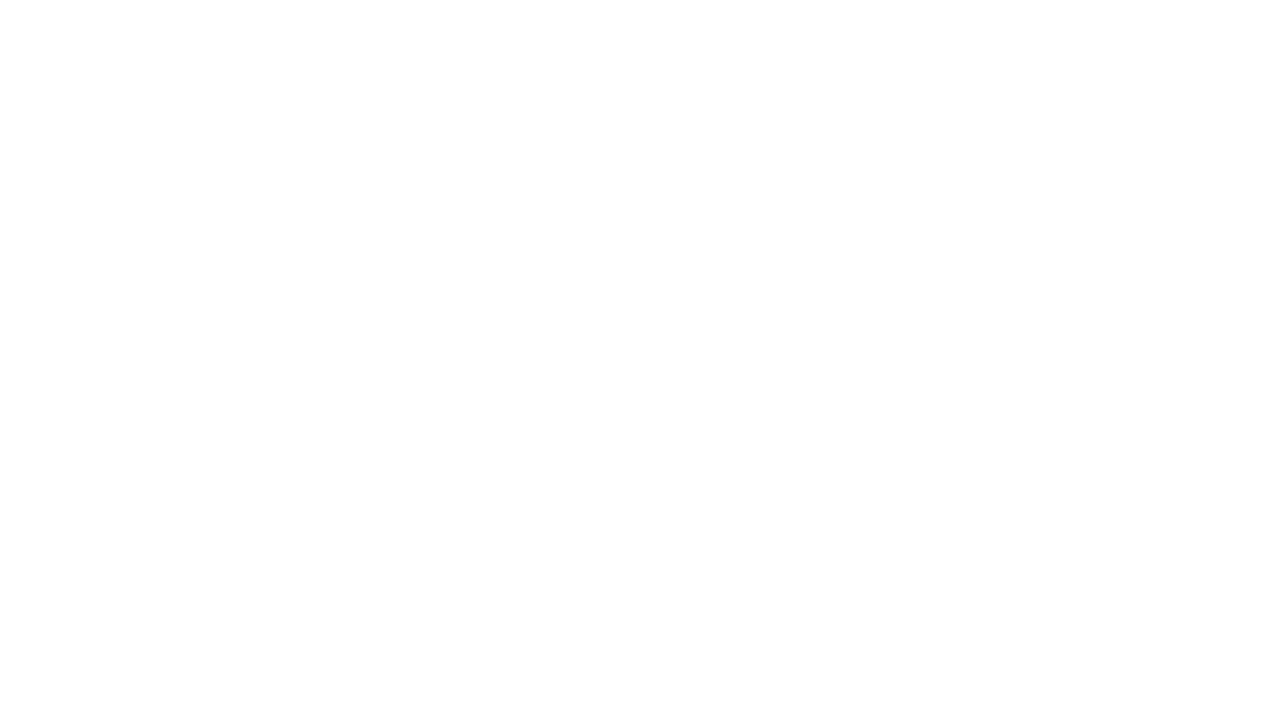

Navigated back from category
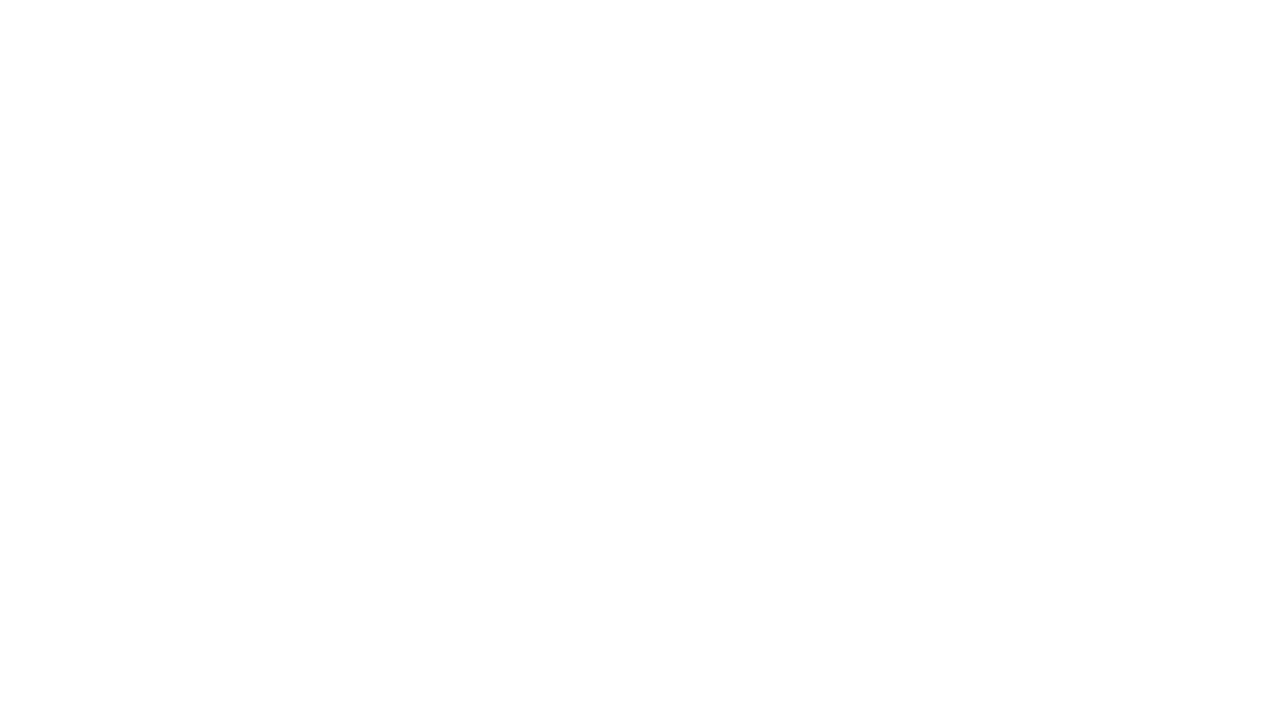

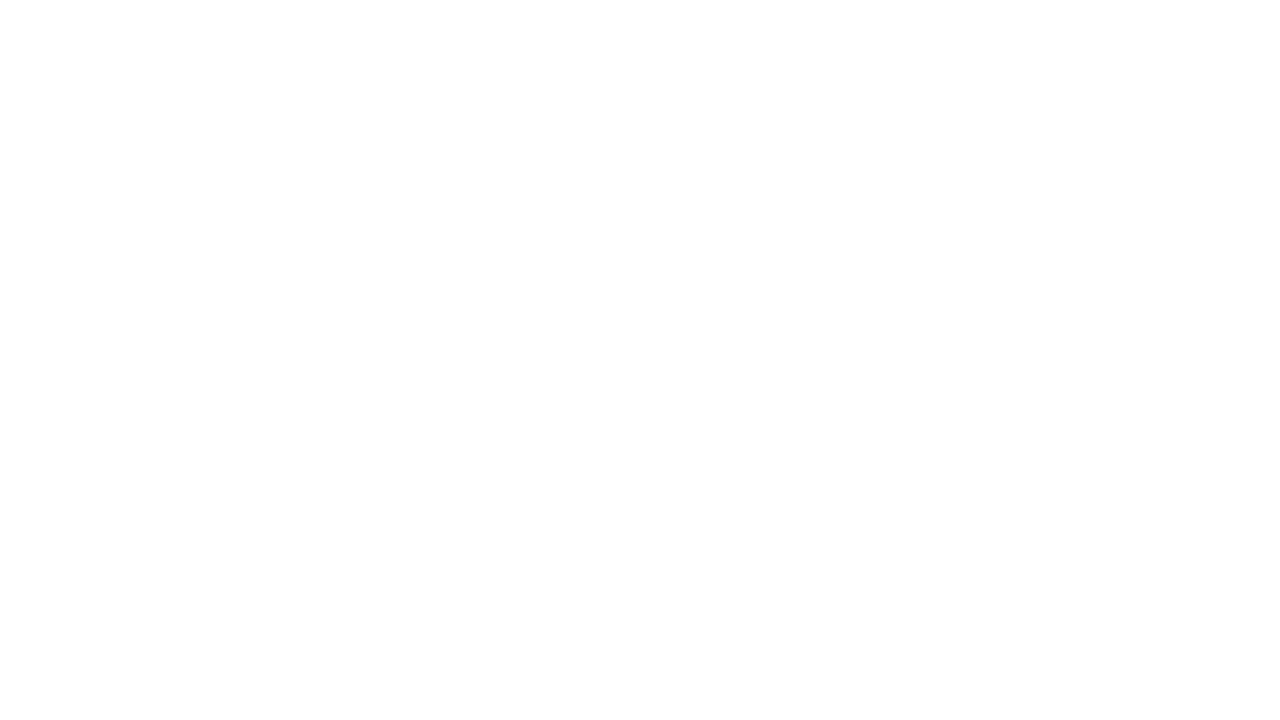